Solves a math problem by calculating a value from a displayed number, filling the answer, checking robot verification boxes, and submitting the form

Starting URL: https://suninjuly.github.io/math.html

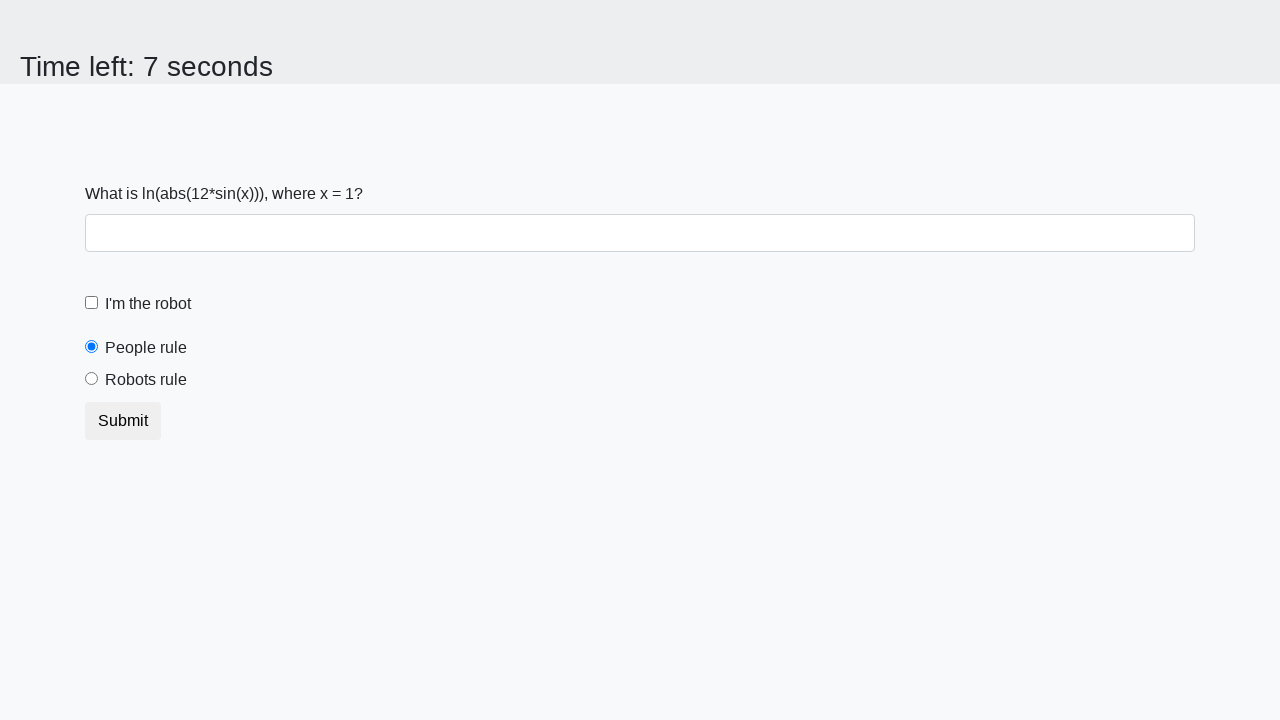

Retrieved the displayed number from #input_value
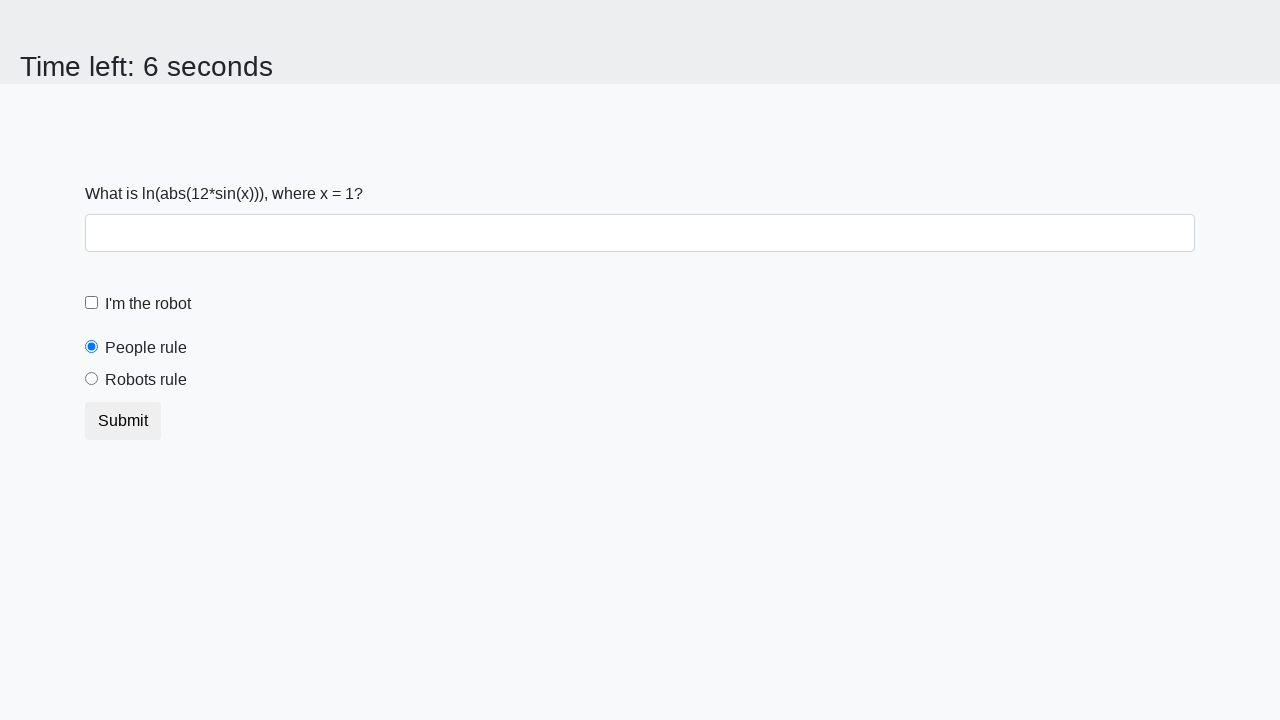

Calculated the math formula result using logarithm and sine functions
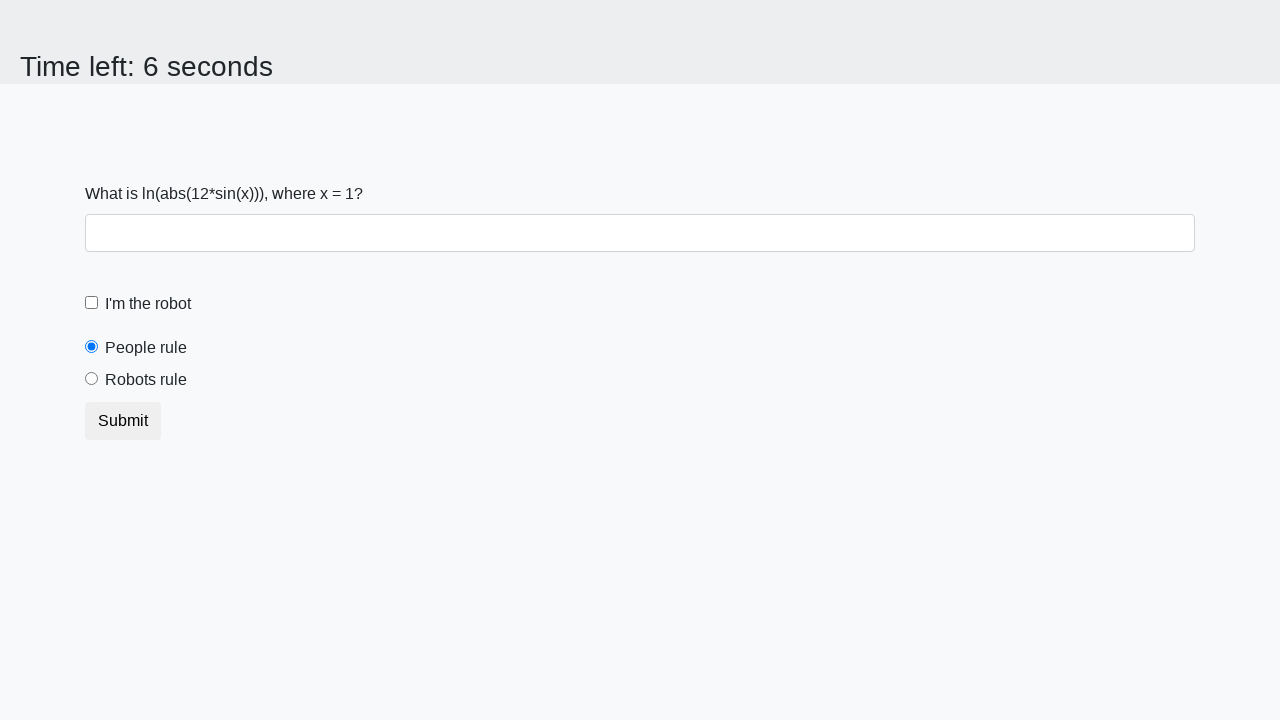

Filled the answer field with calculated result on #answer
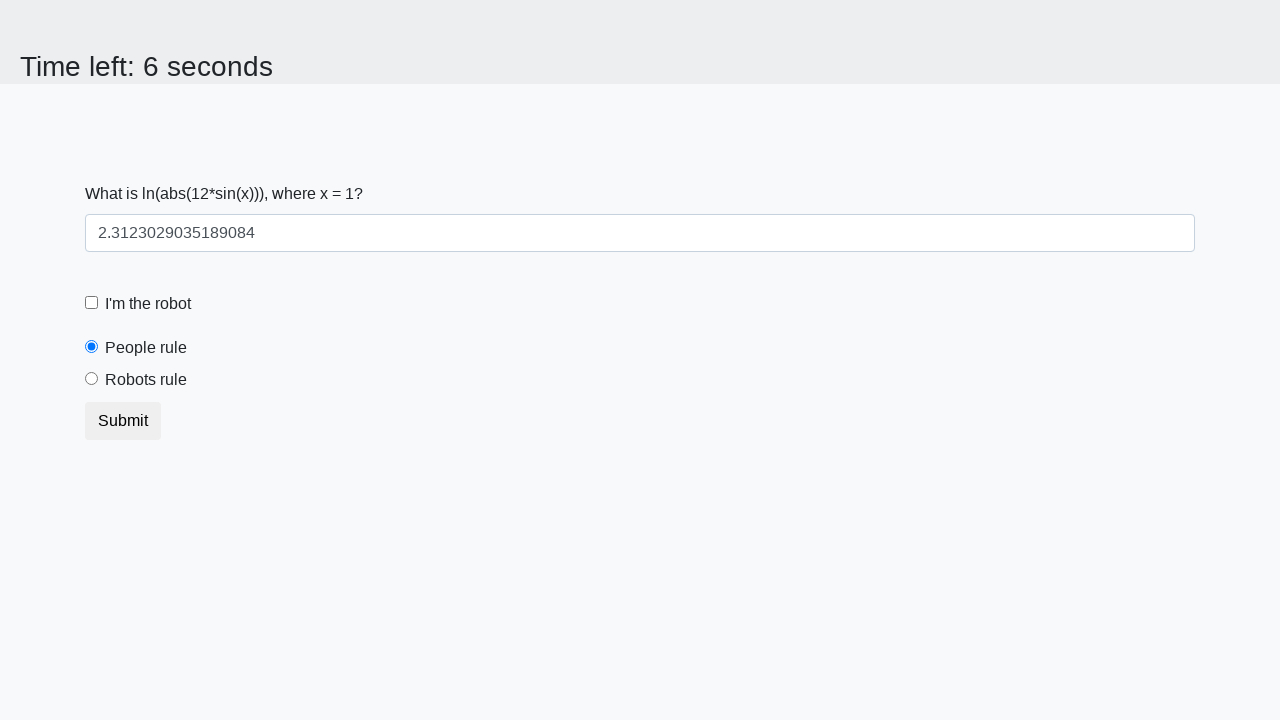

Clicked the robot verification checkbox at (92, 303) on #robotCheckbox
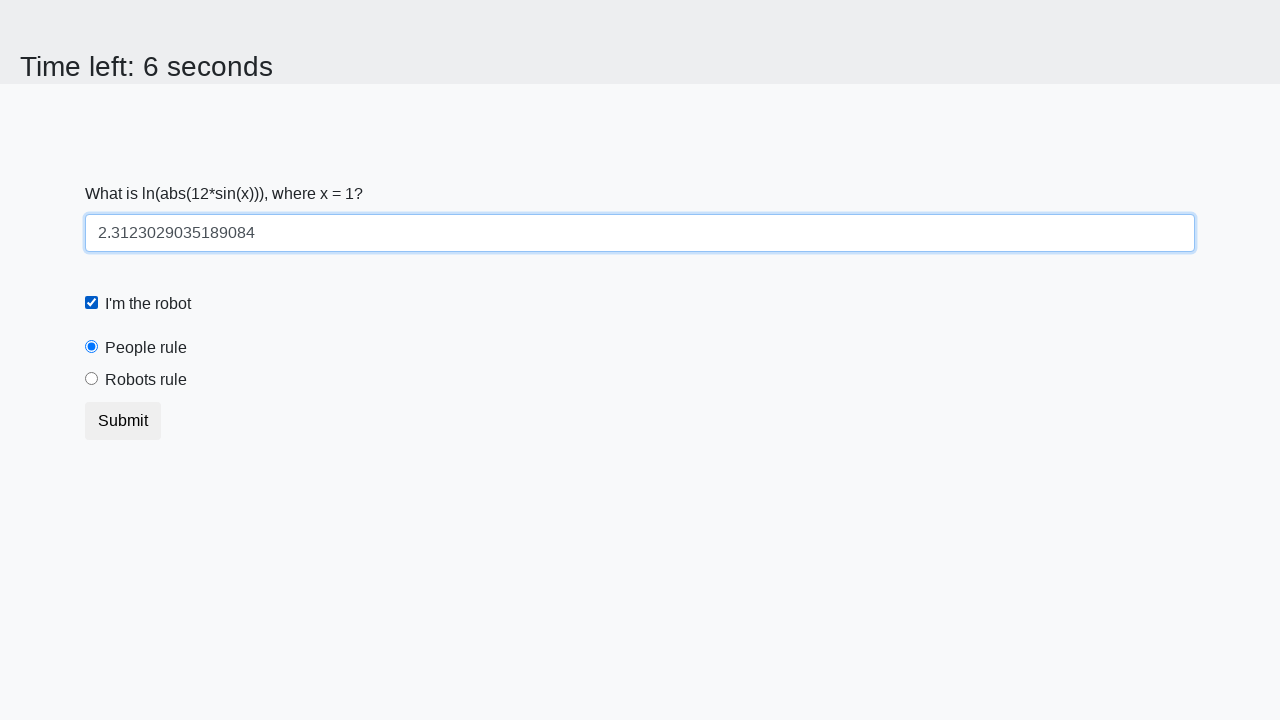

Clicked the robots rule radio button at (92, 379) on #robotsRule
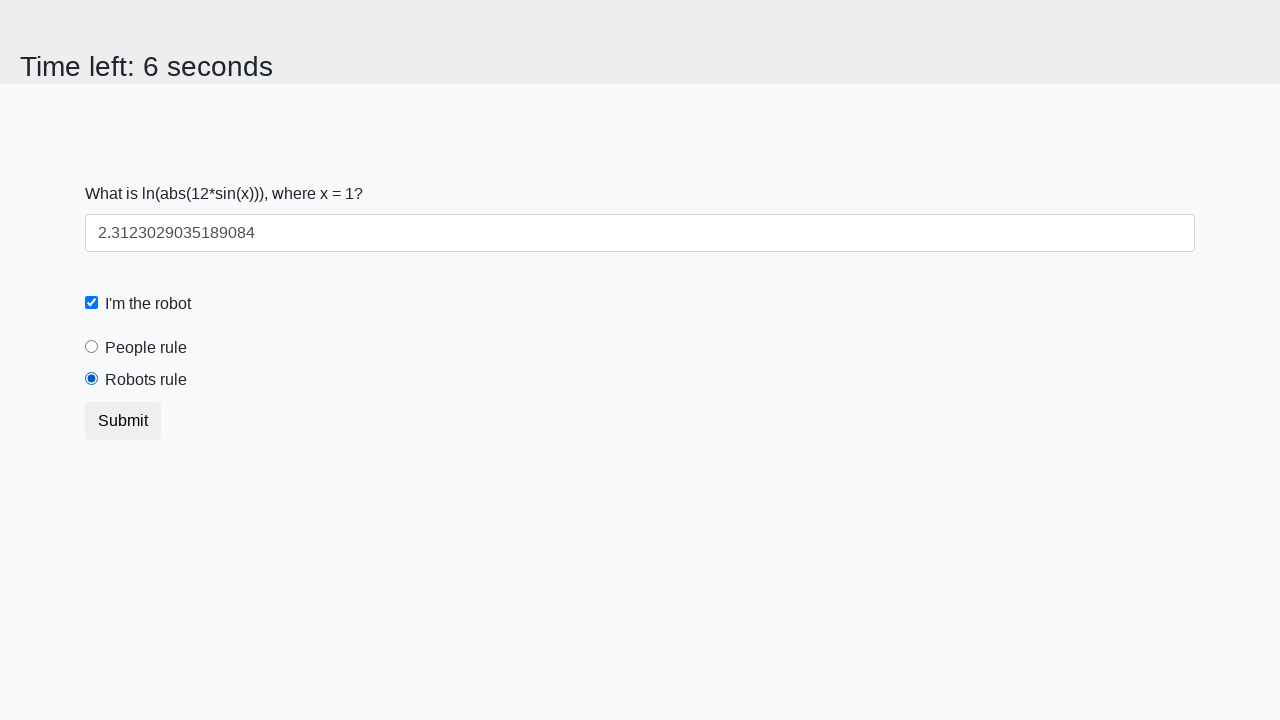

Clicked the submit button to submit the form at (123, 421) on .btn-default
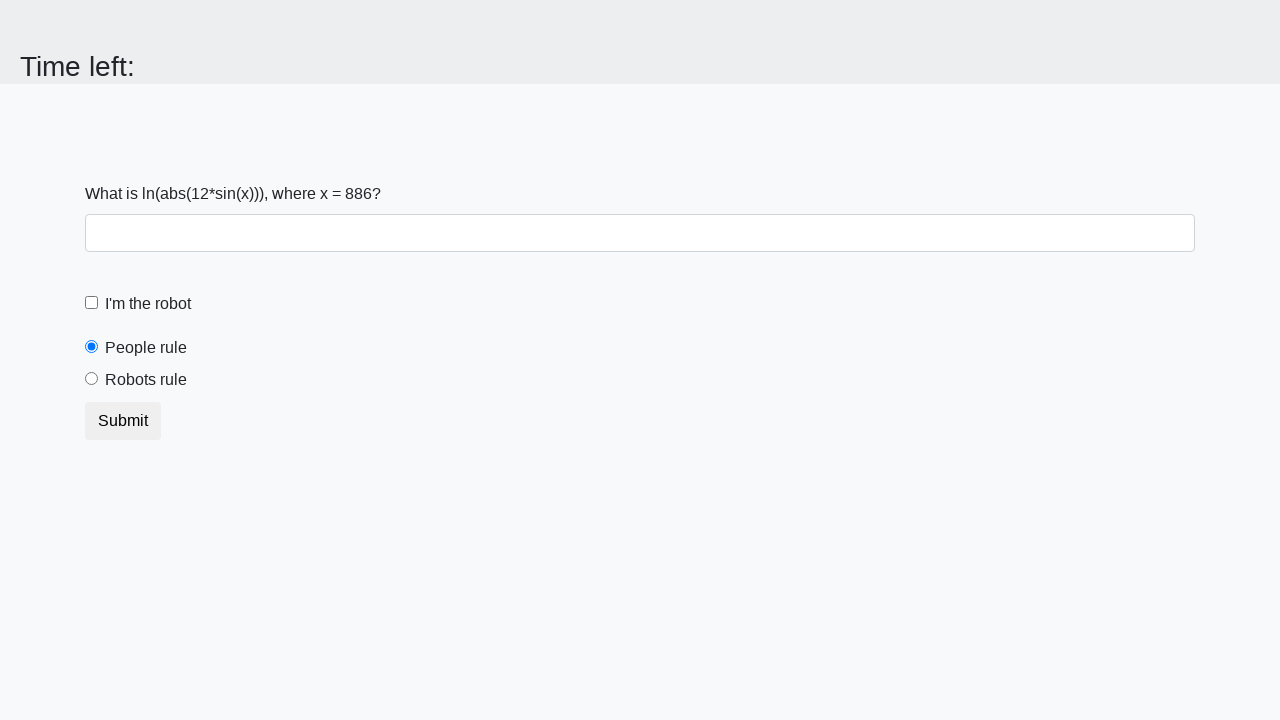

Waited for alert to appear after form submission
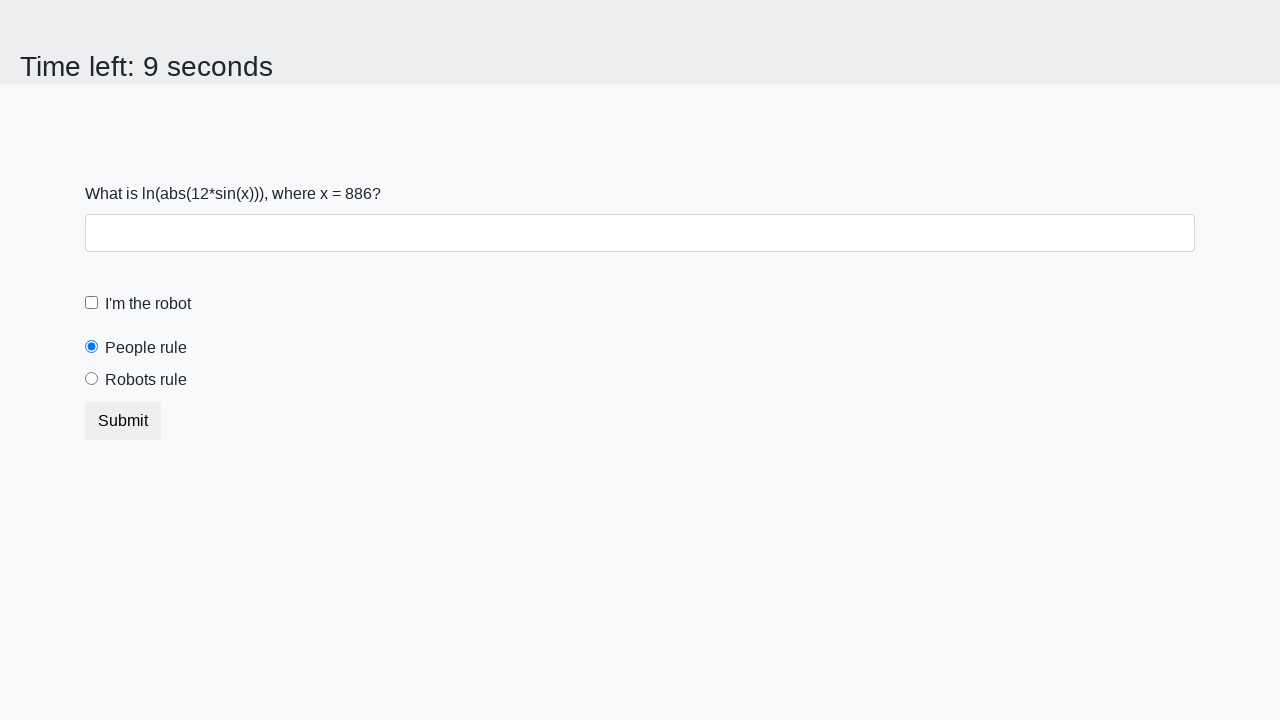

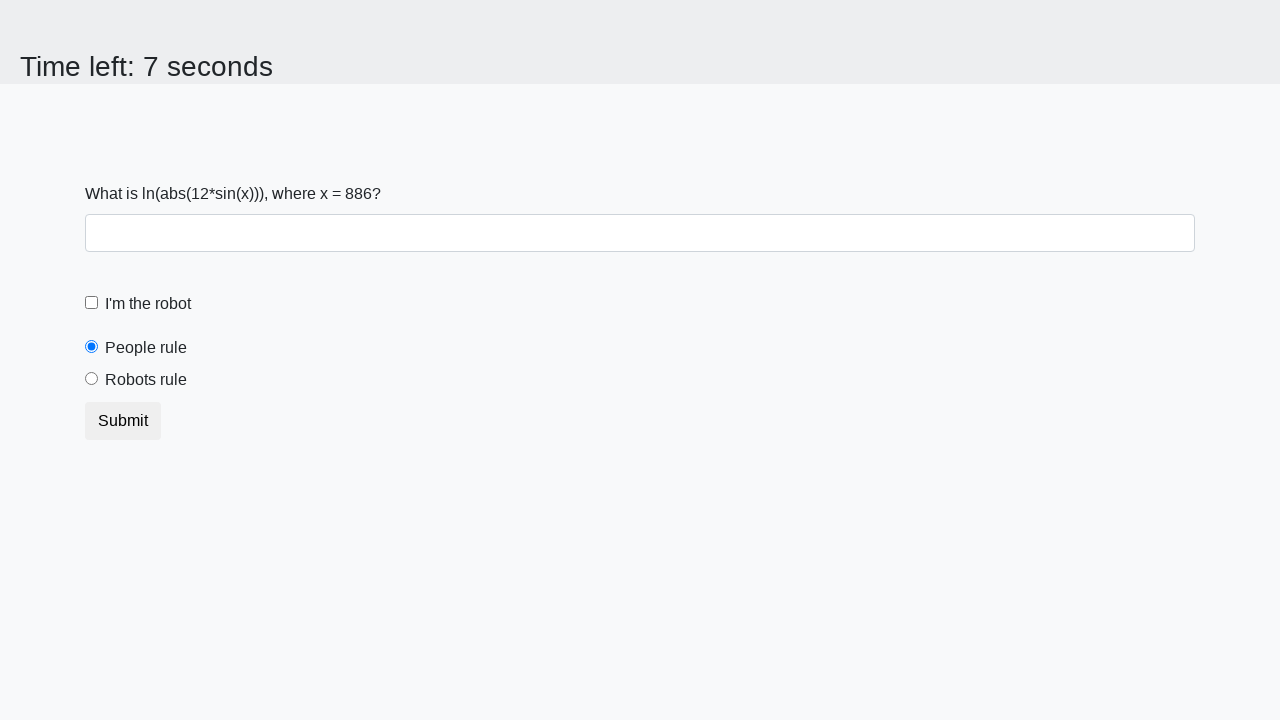